Tests that clicking the "Start" link in the footer navigates back to the homepage.

Starting URL: https://www.99-bottles-of-beer.net/

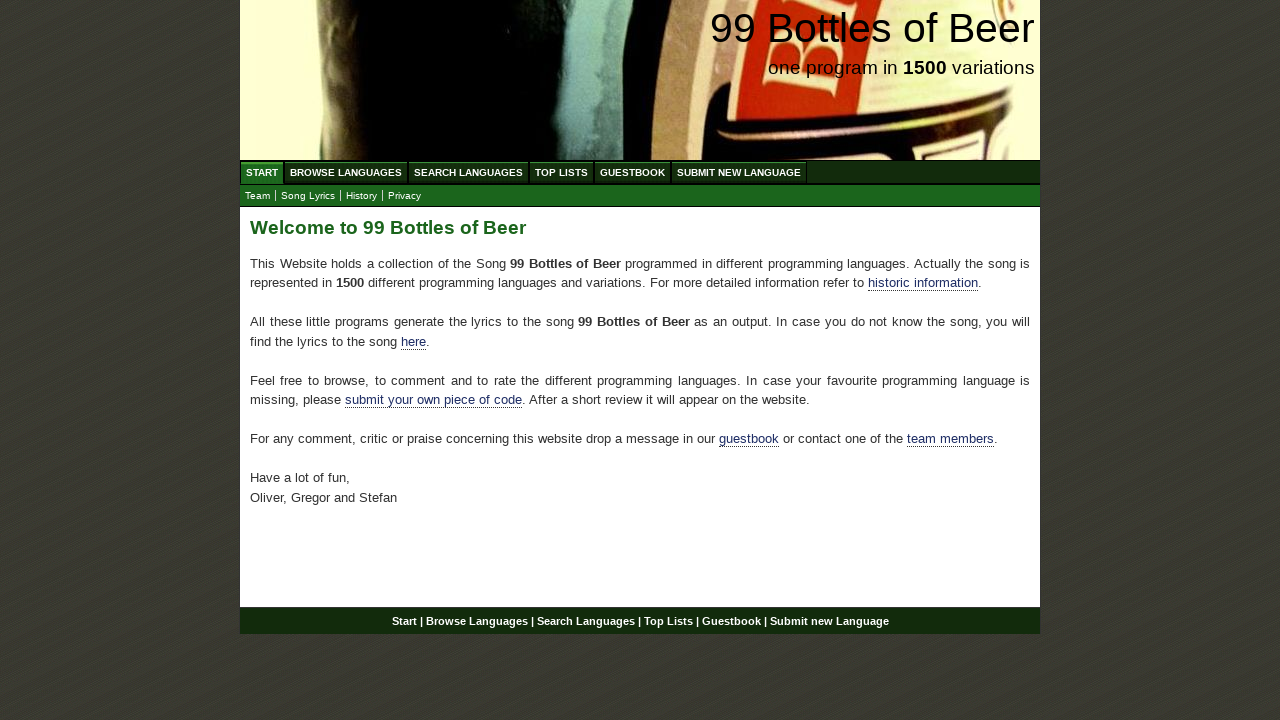

Clicked the 'Start' link in the footer at (404, 621) on xpath=//div[@id='footer']//a[@href='/']
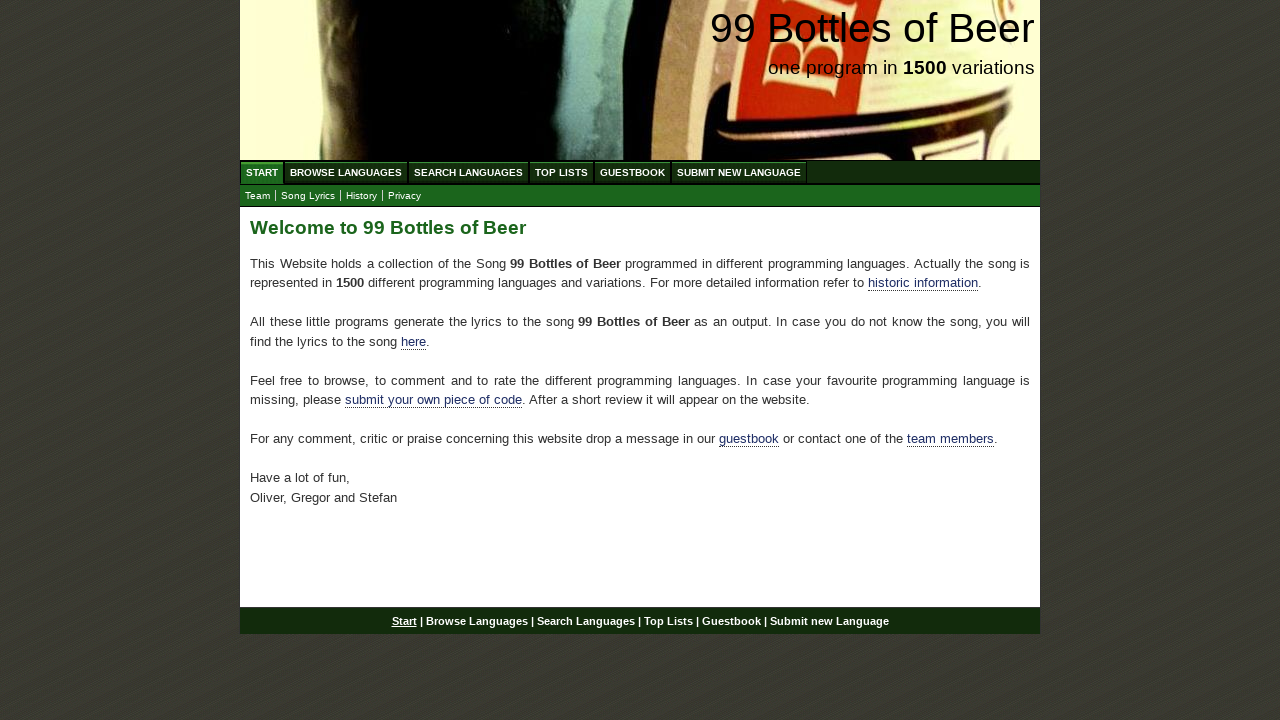

Verified that the URL is the homepage (https://www.99-bottles-of-beer.net/)
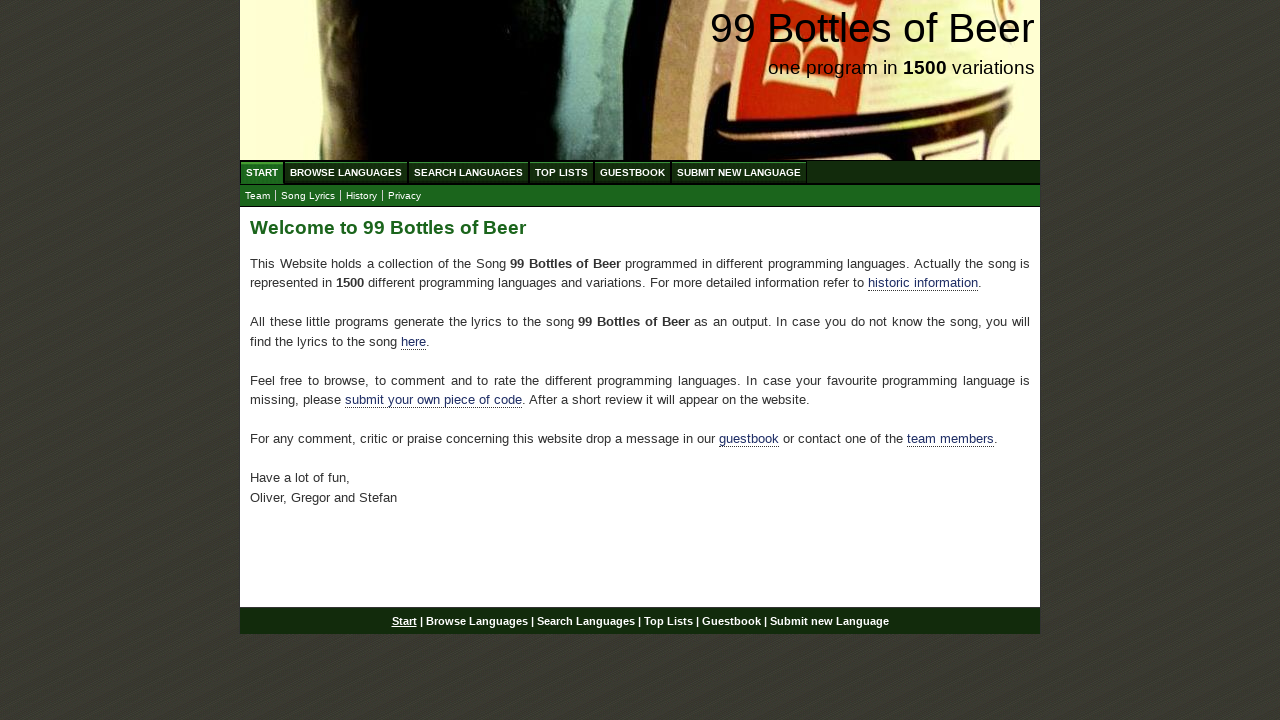

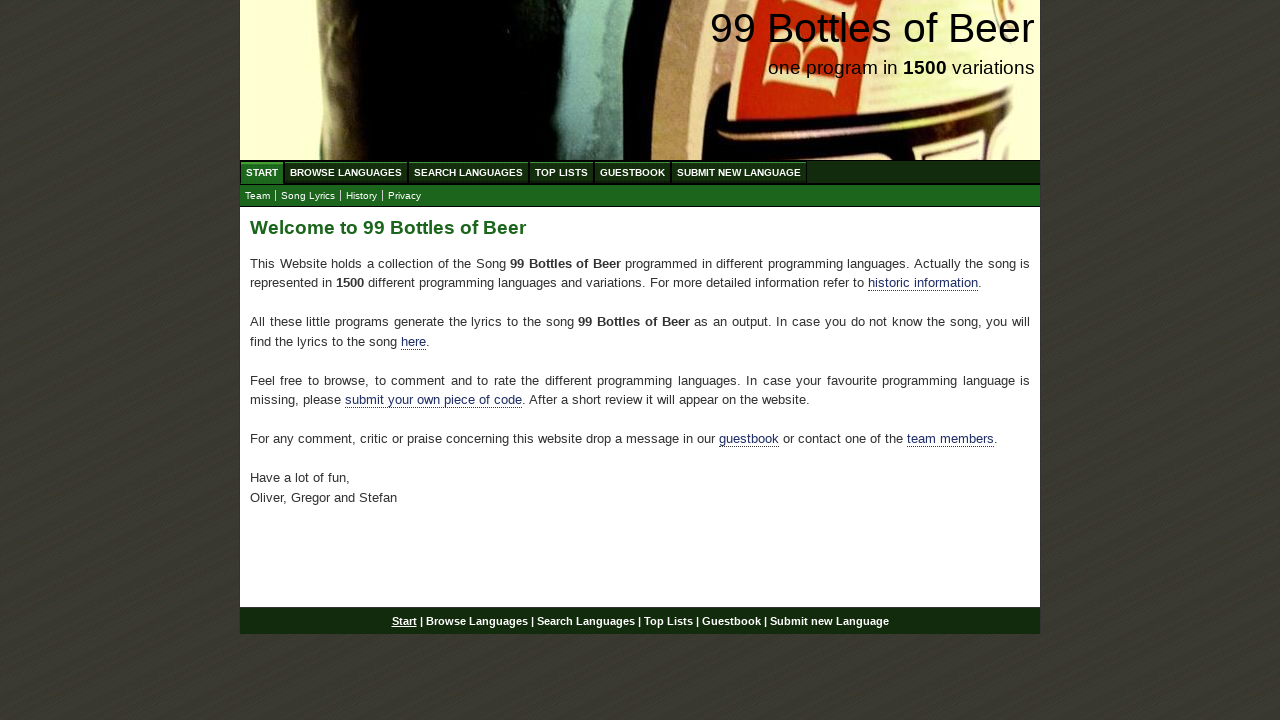